Tests a registration form by filling in personal information fields (first name, last name, email, phone, address) and submitting the form

Starting URL: http://suninjuly.github.io/registration1.html

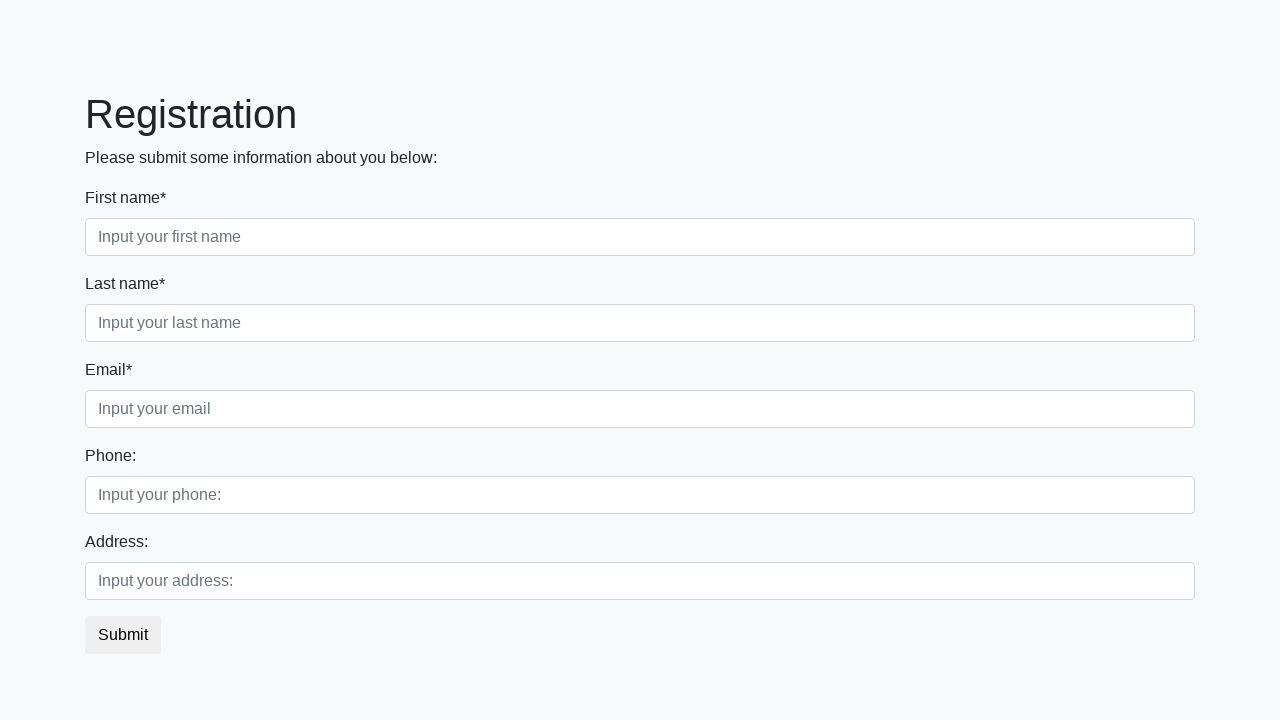

Filled first name field with 'Ivan' on //label[text()="First name*"]/following-sibling::input
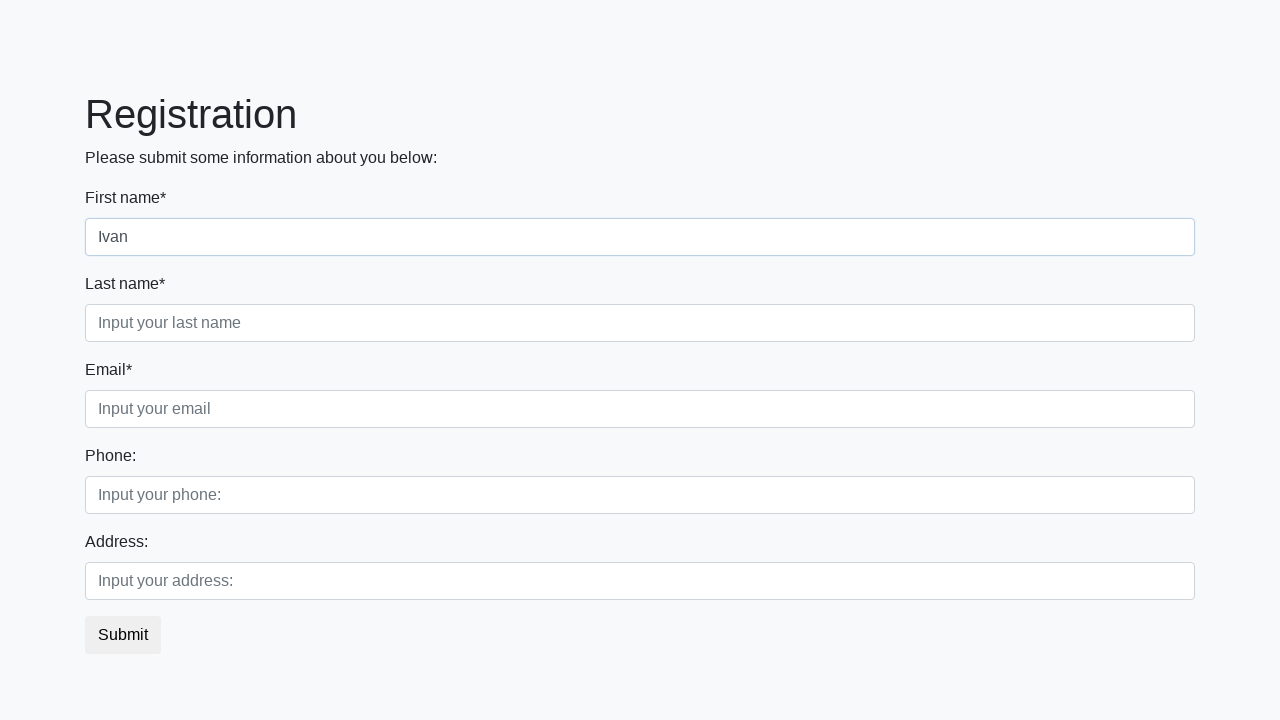

Filled last name field with 'Ivanov' on //label[text()="Last name*"]/following-sibling::input
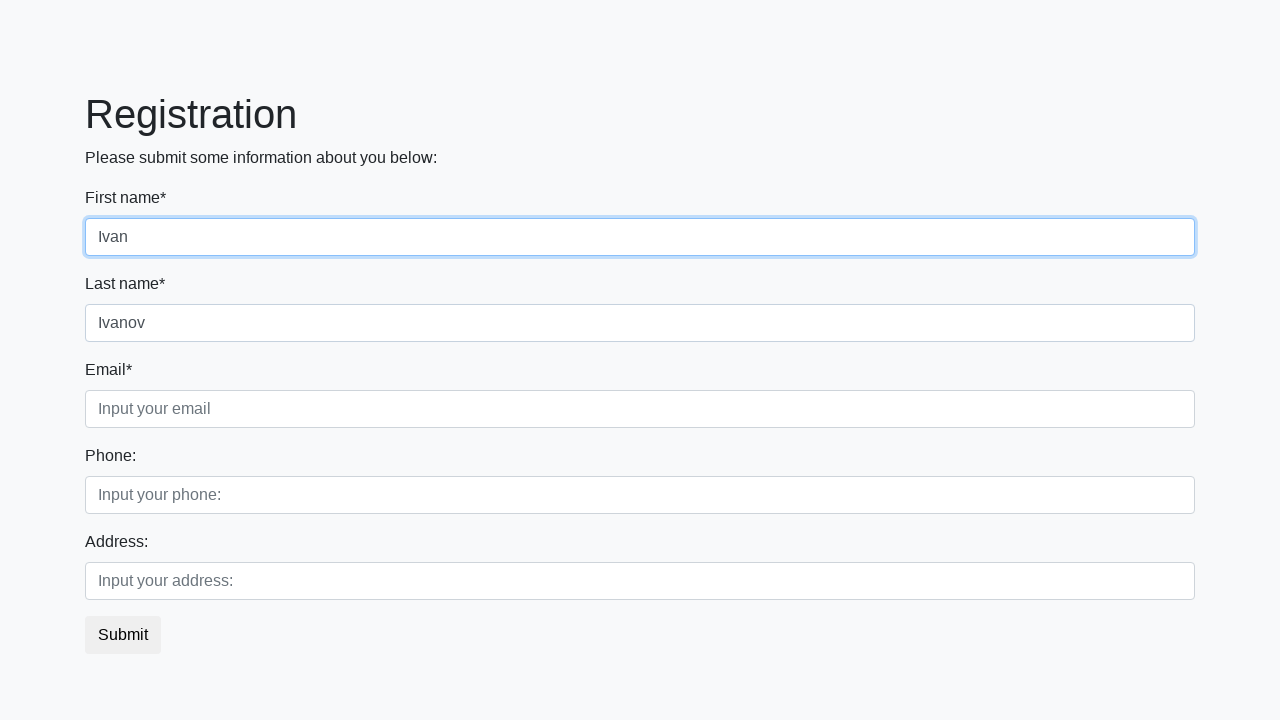

Filled email field with 'Petrov@ivan.ru' on //input[@class="form-control third"]
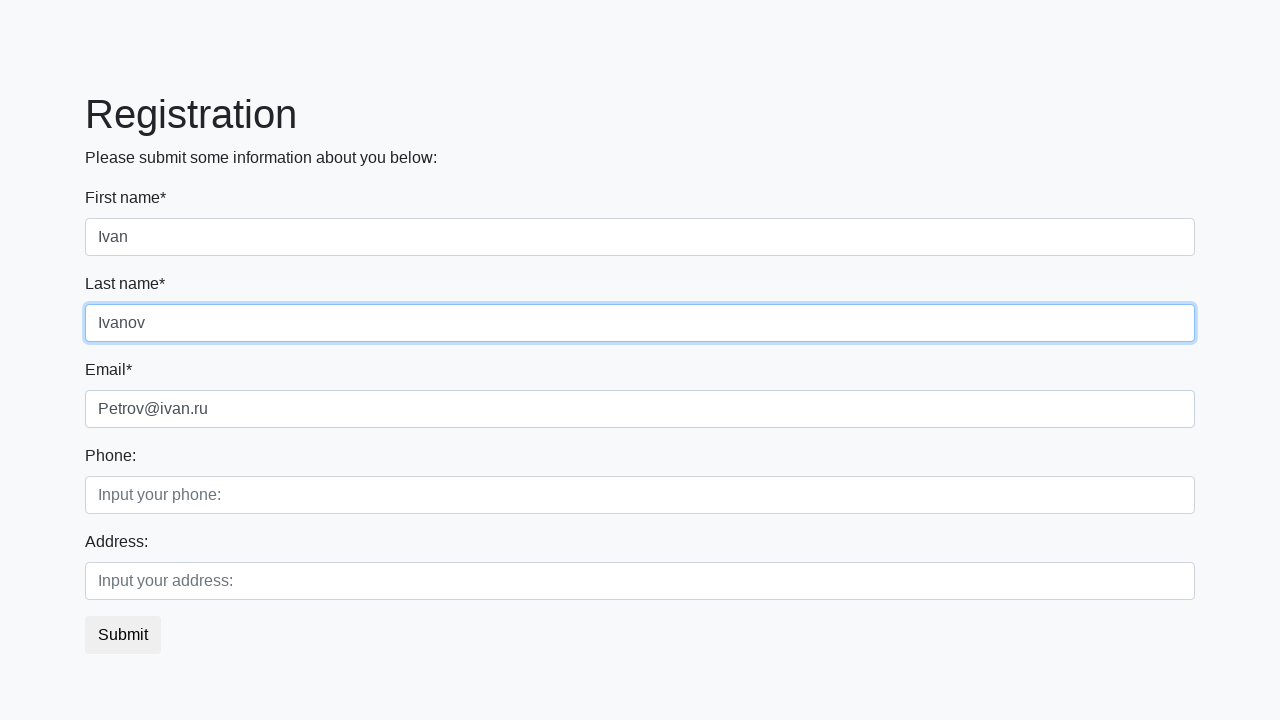

Filled phone number field with '89122131231' on //label[text()="Phone:"]/following-sibling::input
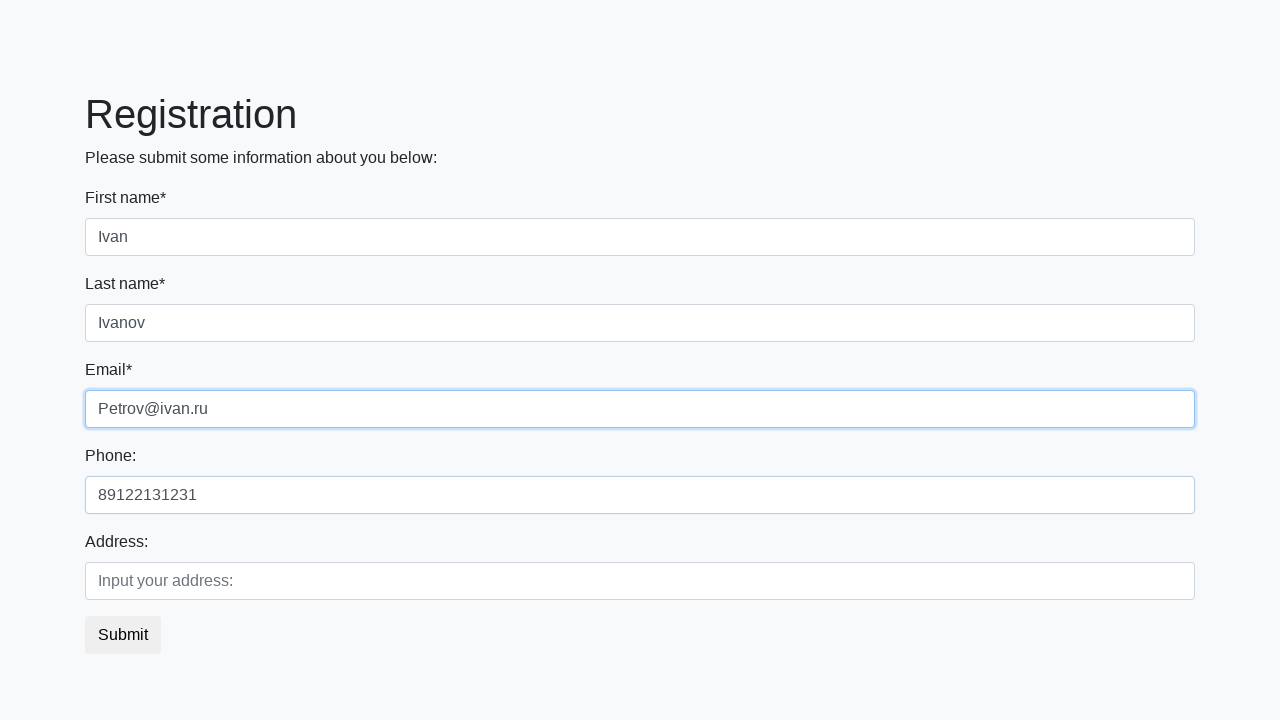

Filled address field with 'Russia' on //label[text()="Address:"]/following-sibling::input
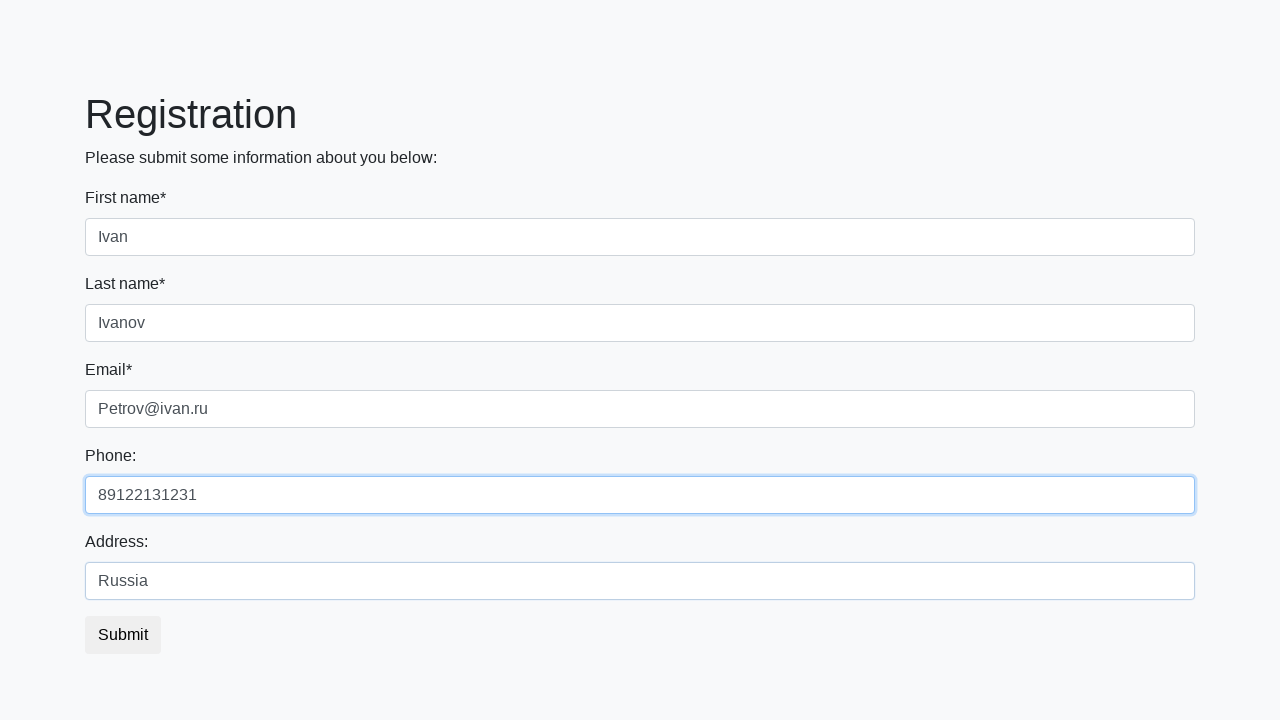

Clicked submit button to register at (123, 635) on xpath=//button[@class="btn btn-default"]
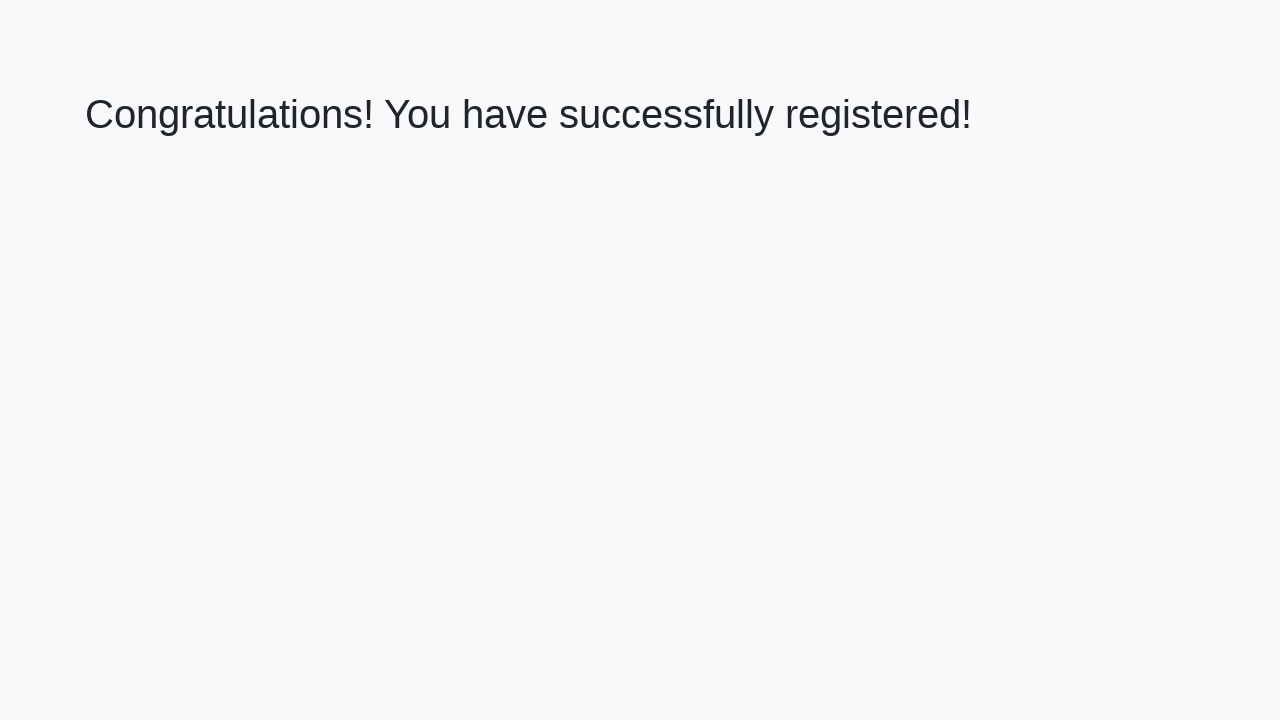

Success message appeared with h1 element
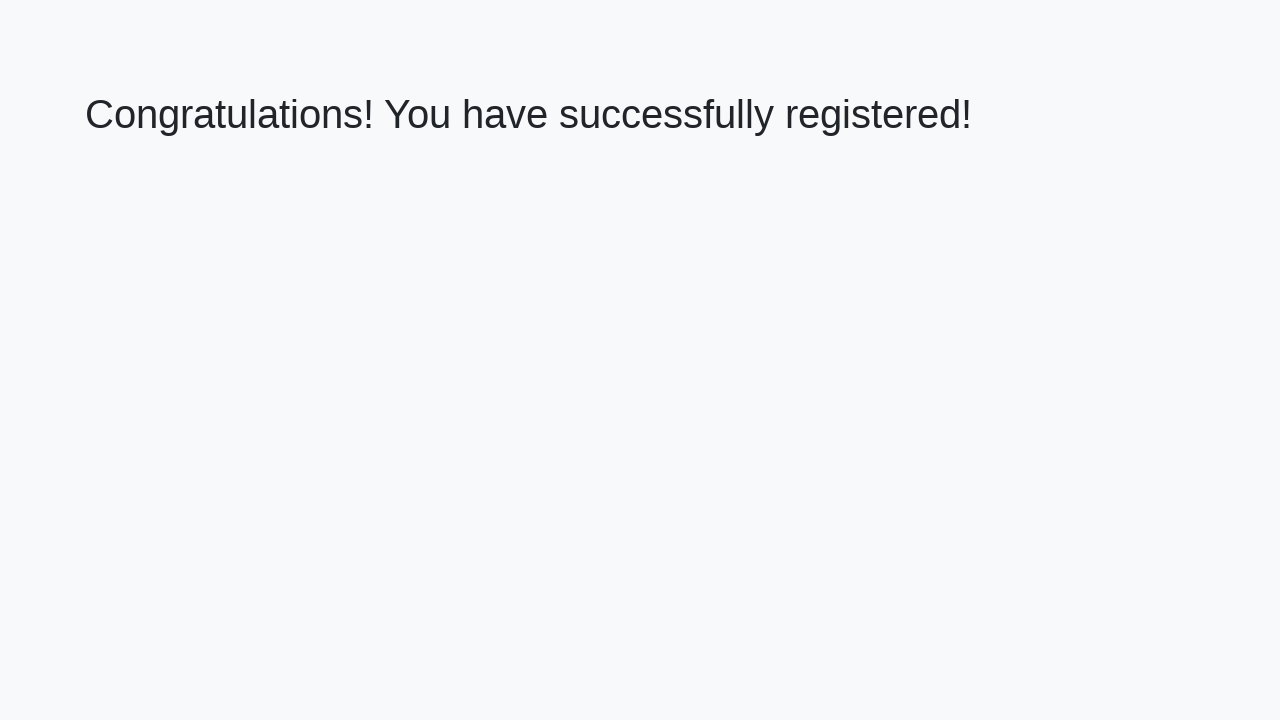

Retrieved success message text: 'Congratulations! You have successfully registered!'
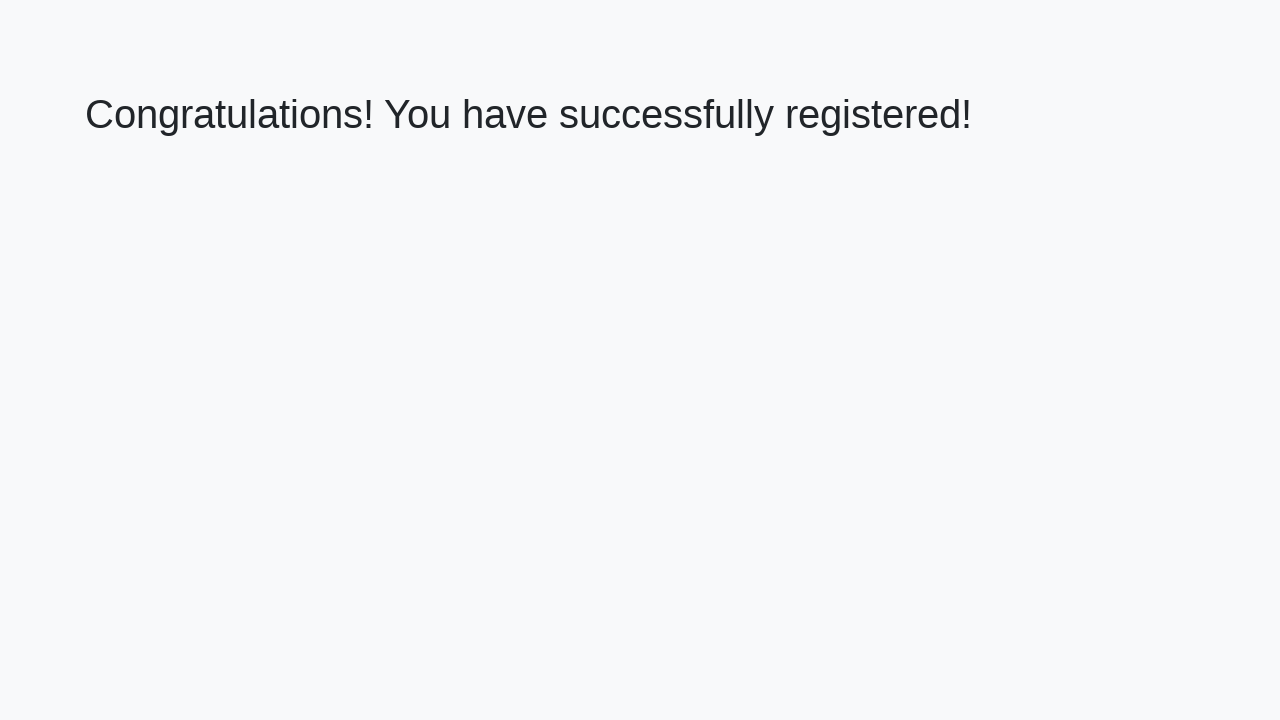

Verified success message matches expected text
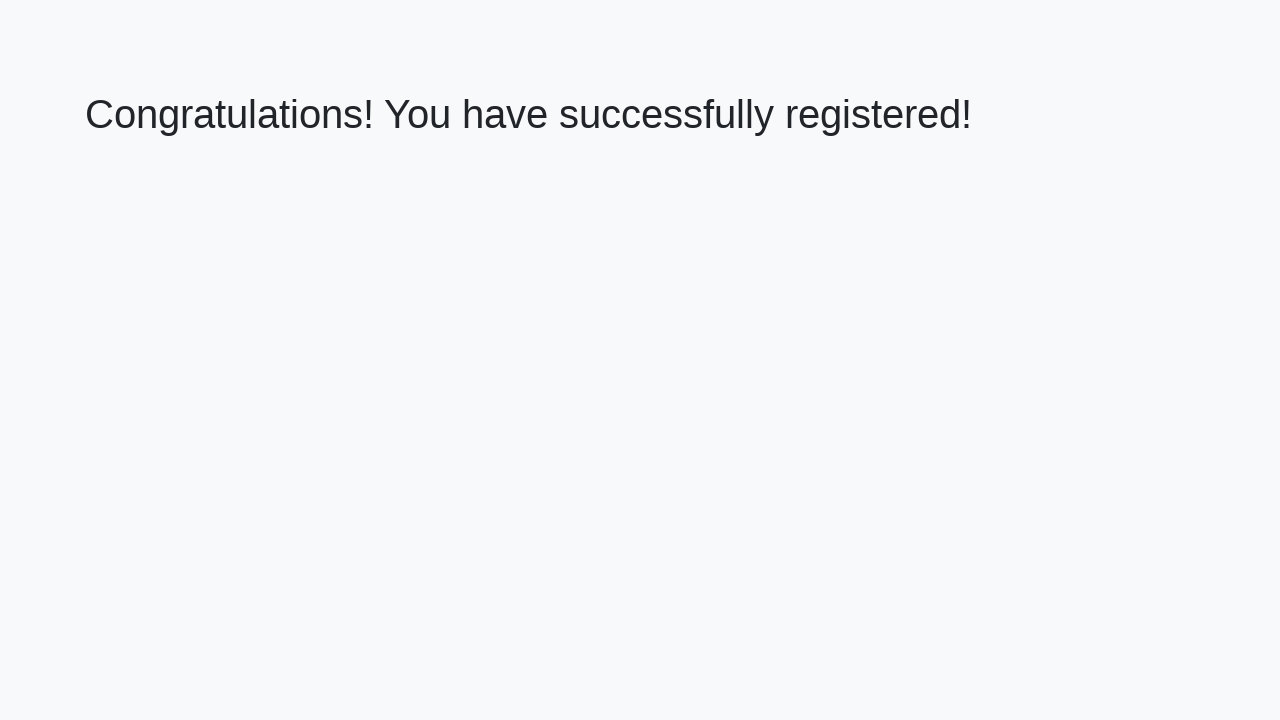

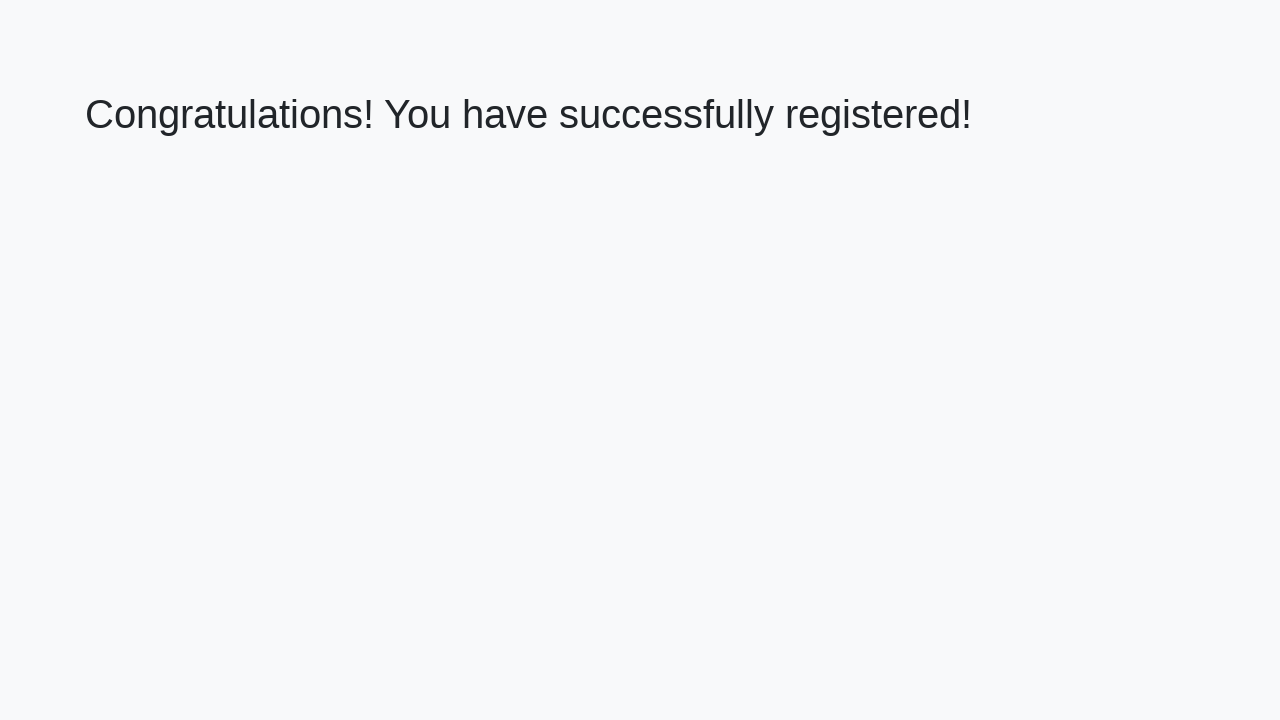